Tests keyboard input by filling a name field and clicking a button

Starting URL: https://formy-project.herokuapp.com/keypress

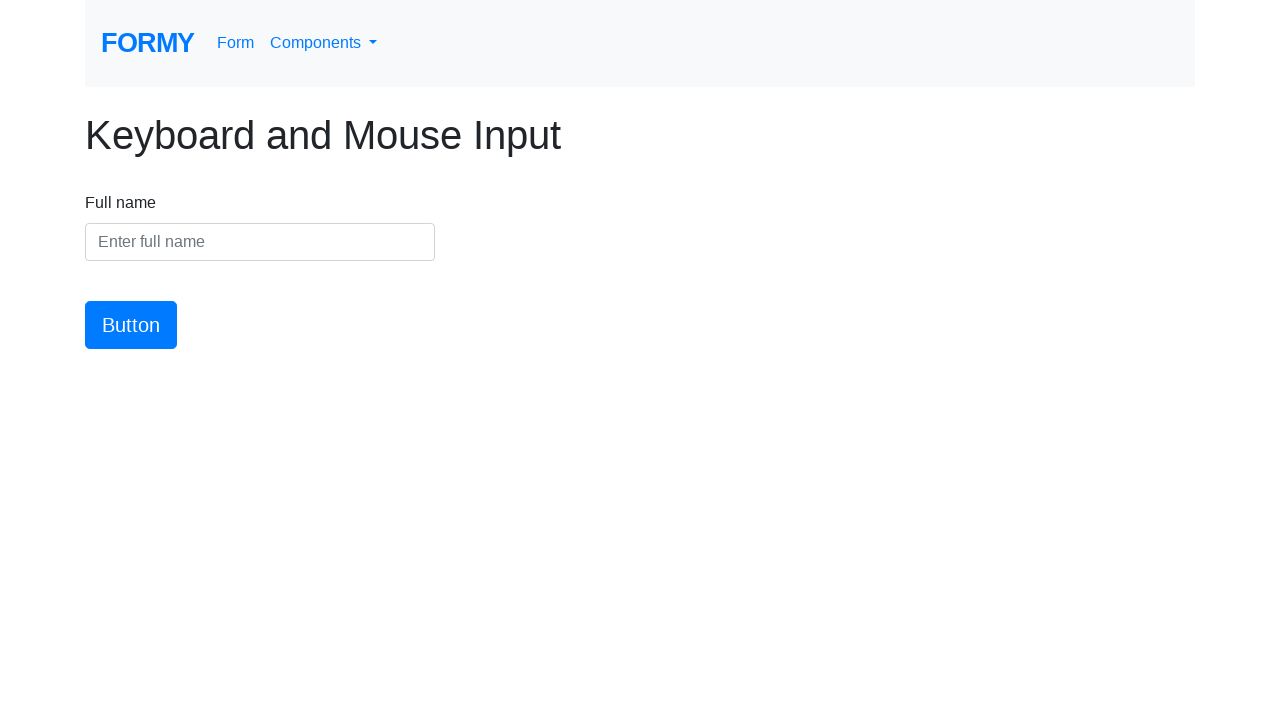

Clicked on the name field at (260, 242) on #name
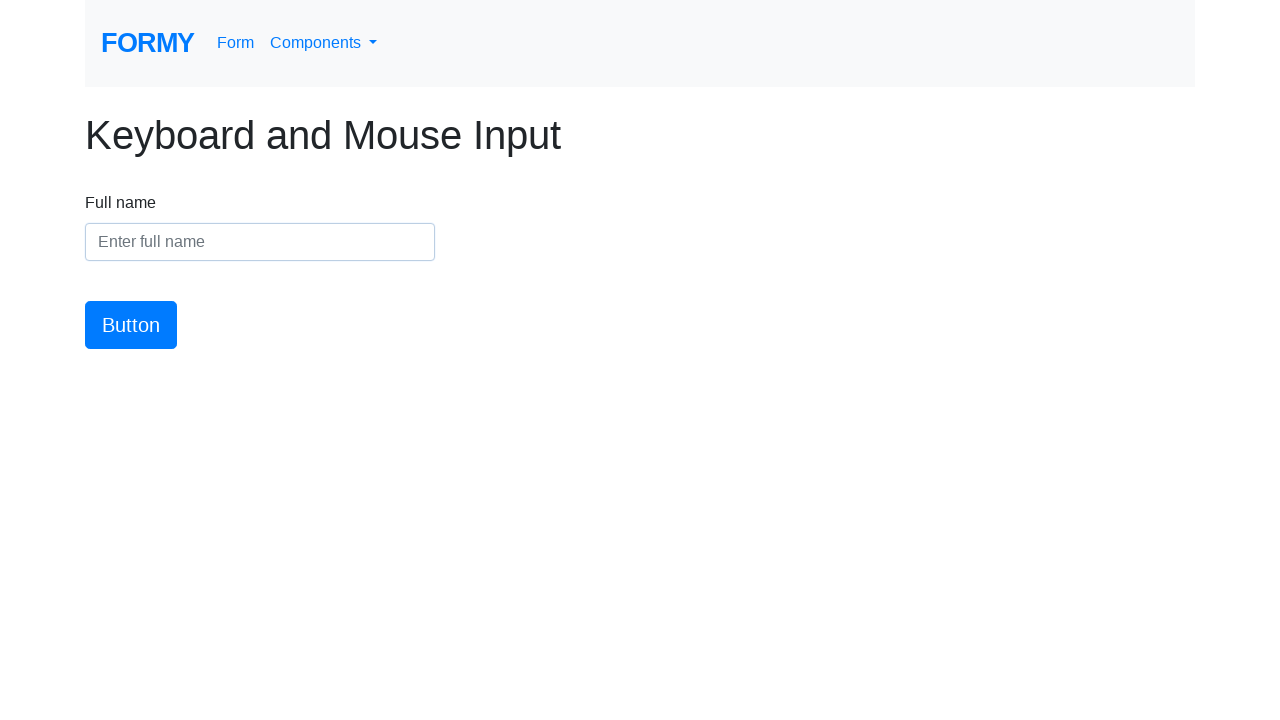

Filled name field with 'Nikita Tkachenko' on #name
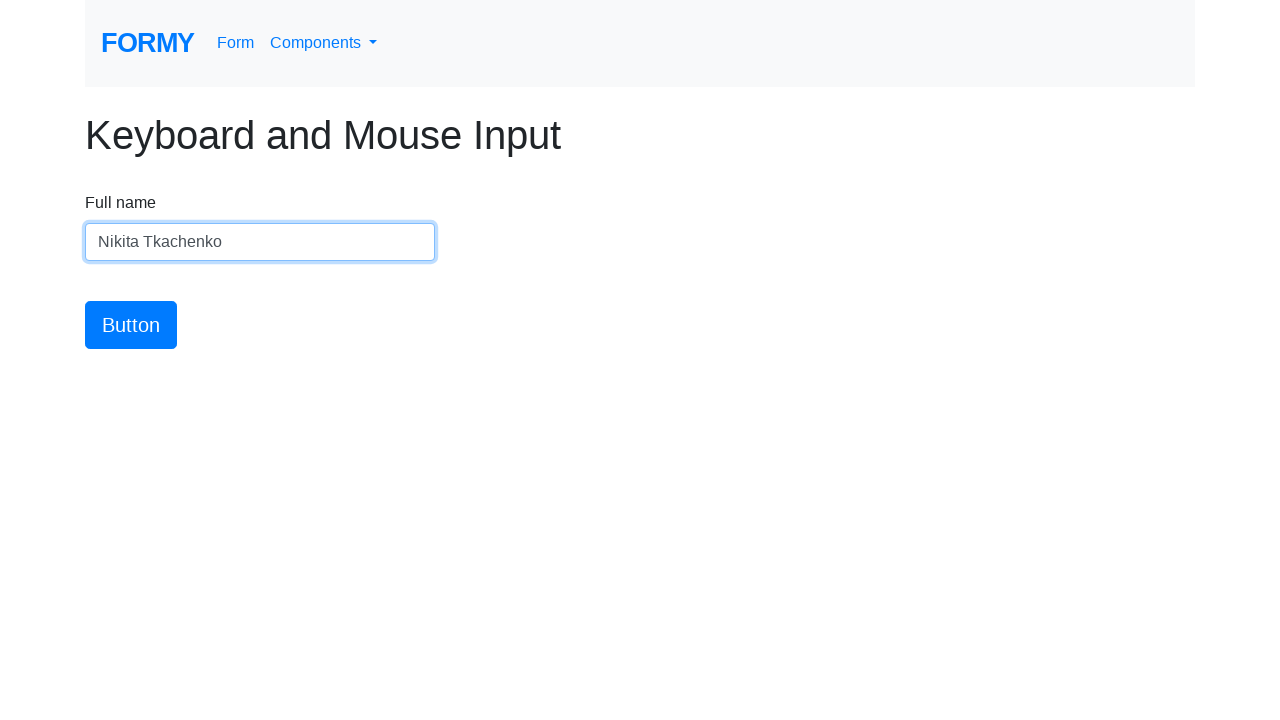

Clicked the submit button at (131, 325) on #button
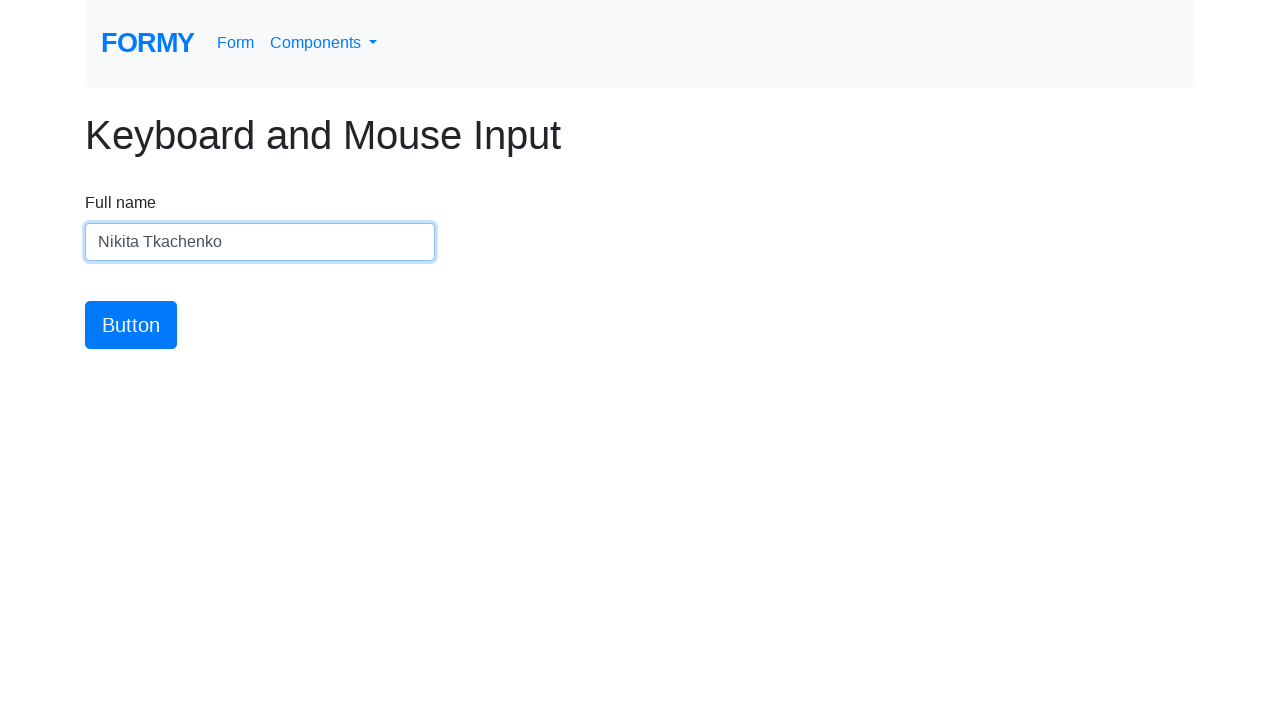

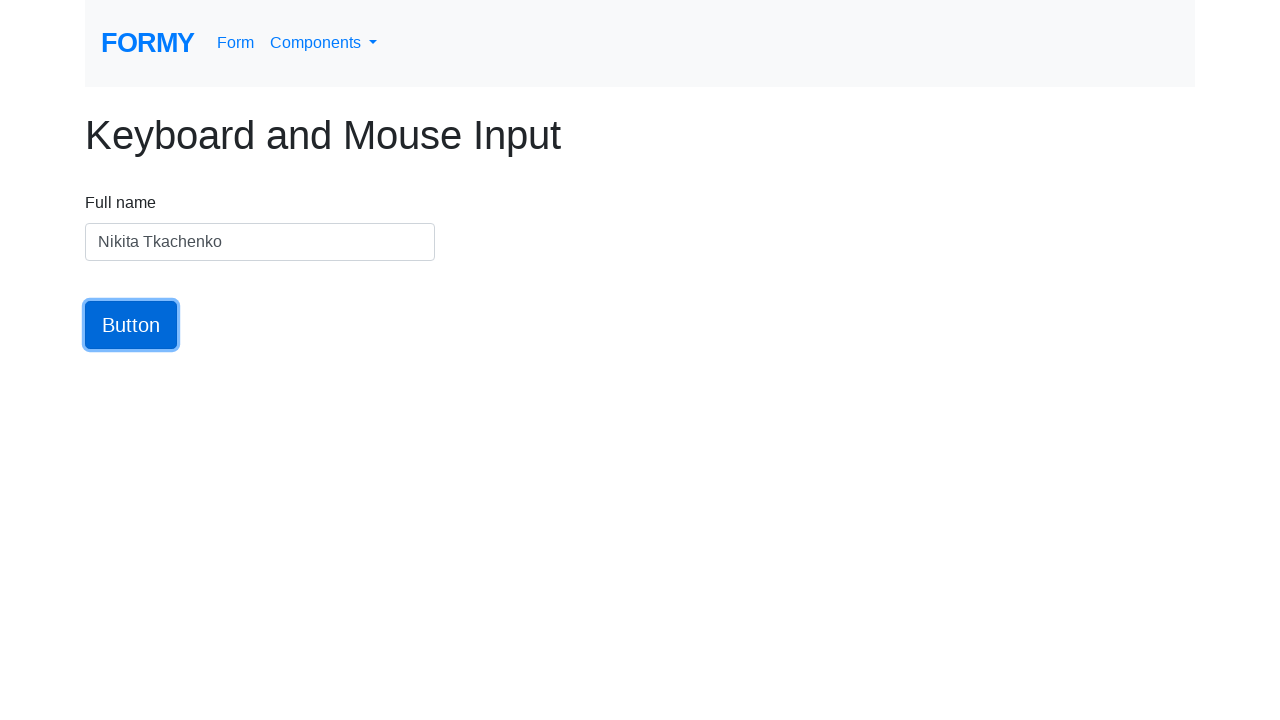